Tests a math problem form by reading two numbers, calculating their sum, selecting the result from a dropdown, and submitting the form

Starting URL: https://suninjuly.github.io/selects1.html

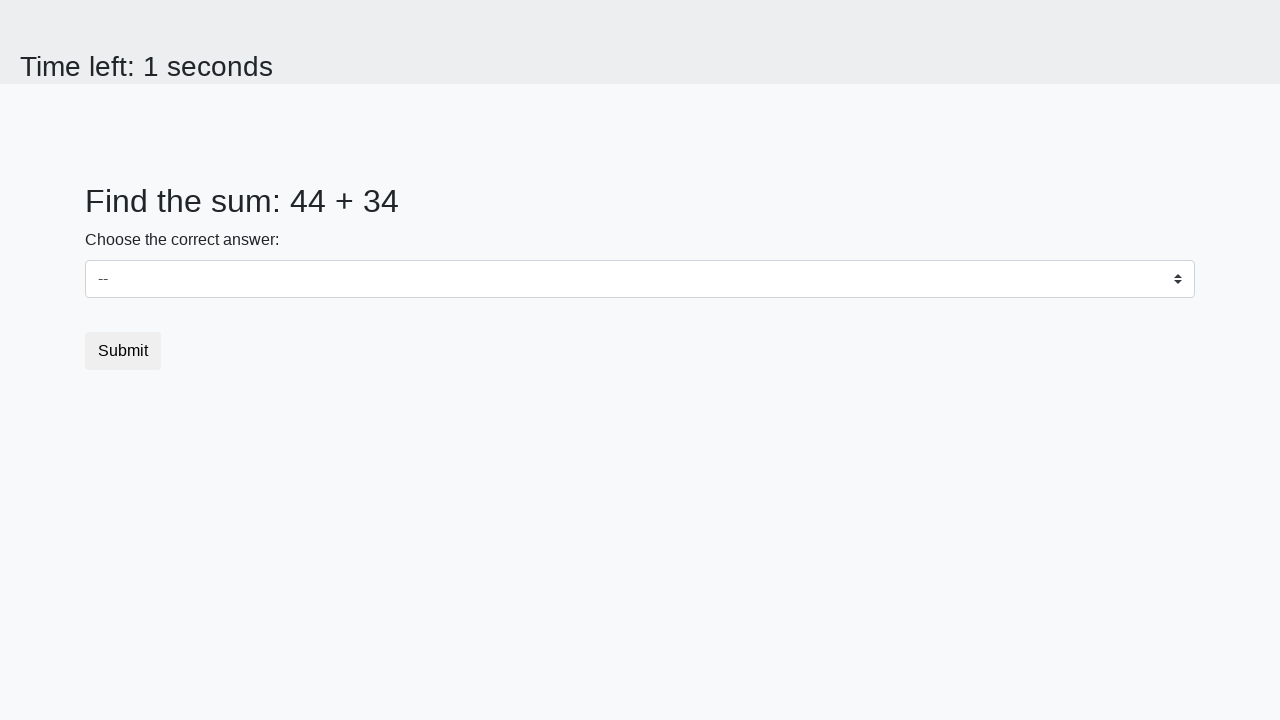

Retrieved first number from form
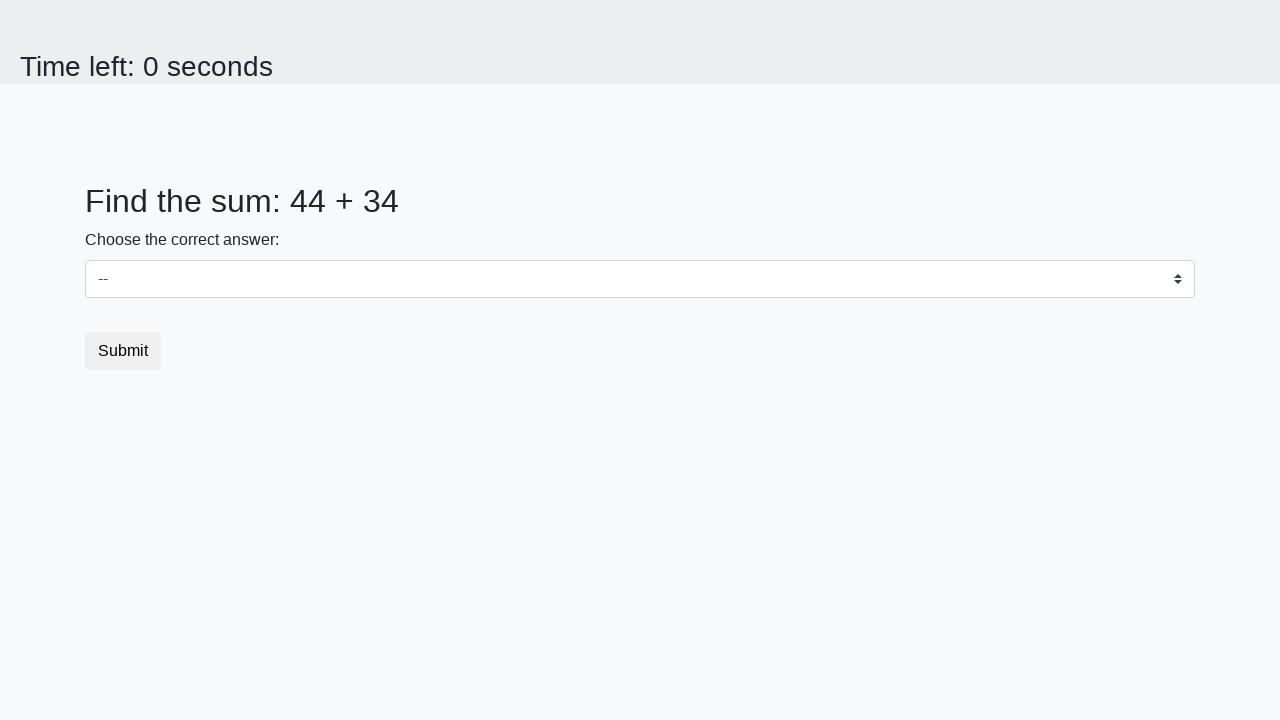

Retrieved second number from form
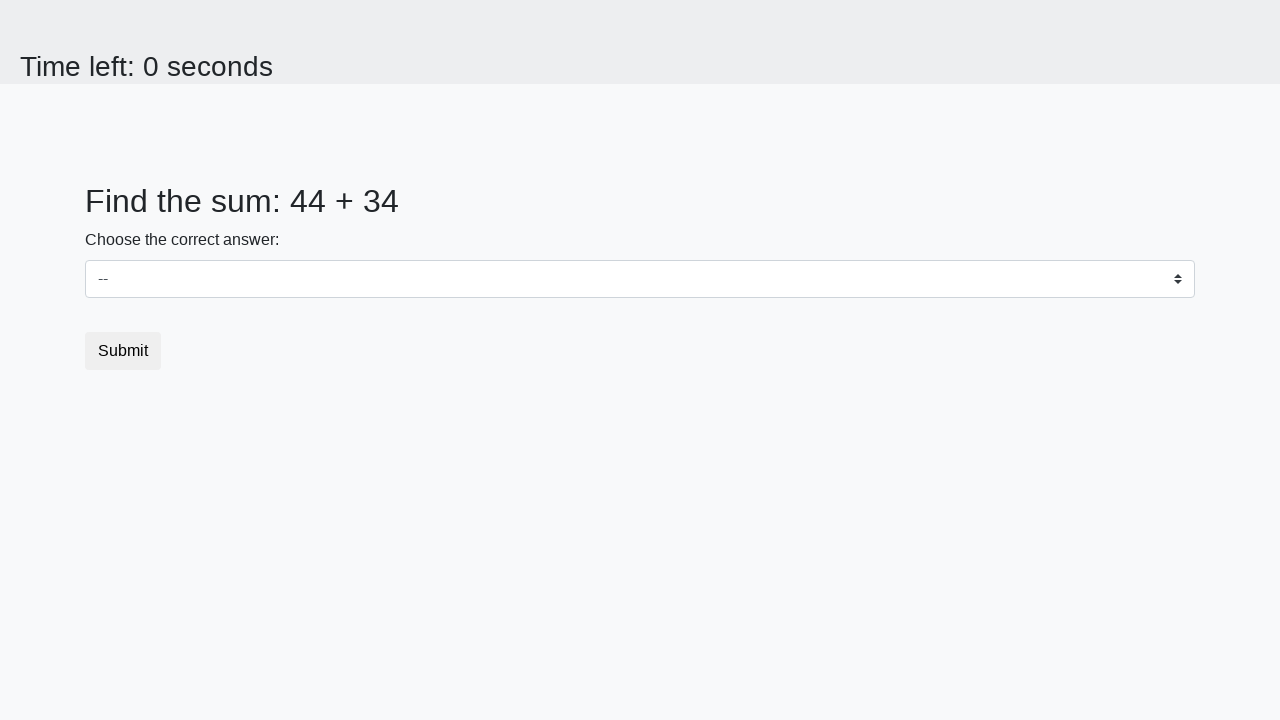

Calculated sum: 44 + 34 = 78
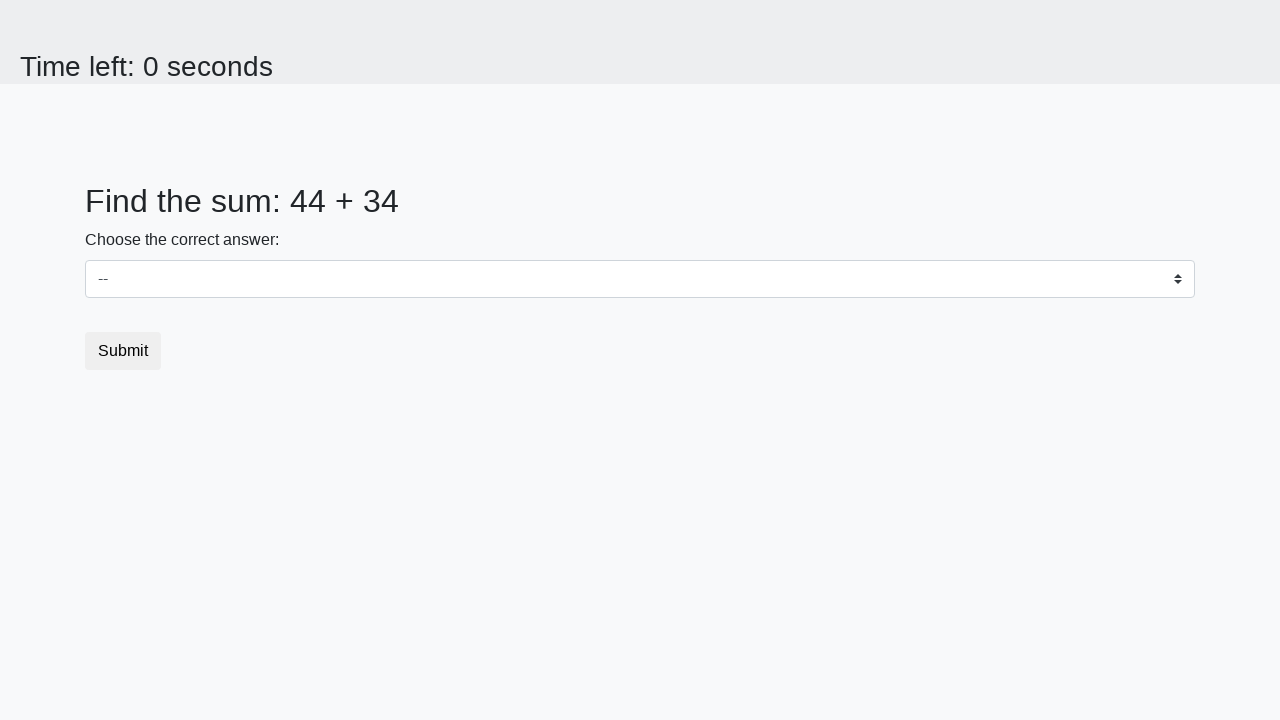

Selected calculated result '78' from dropdown on select
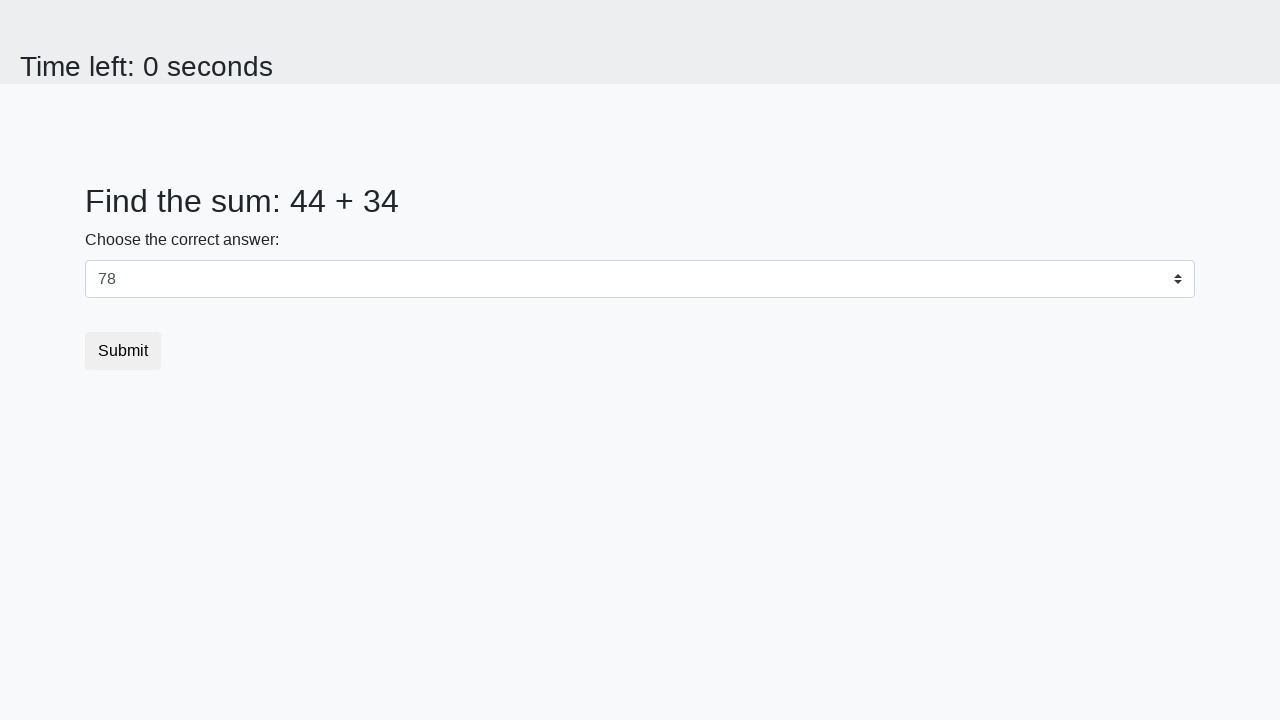

Clicked submit button to submit the form at (123, 351) on button
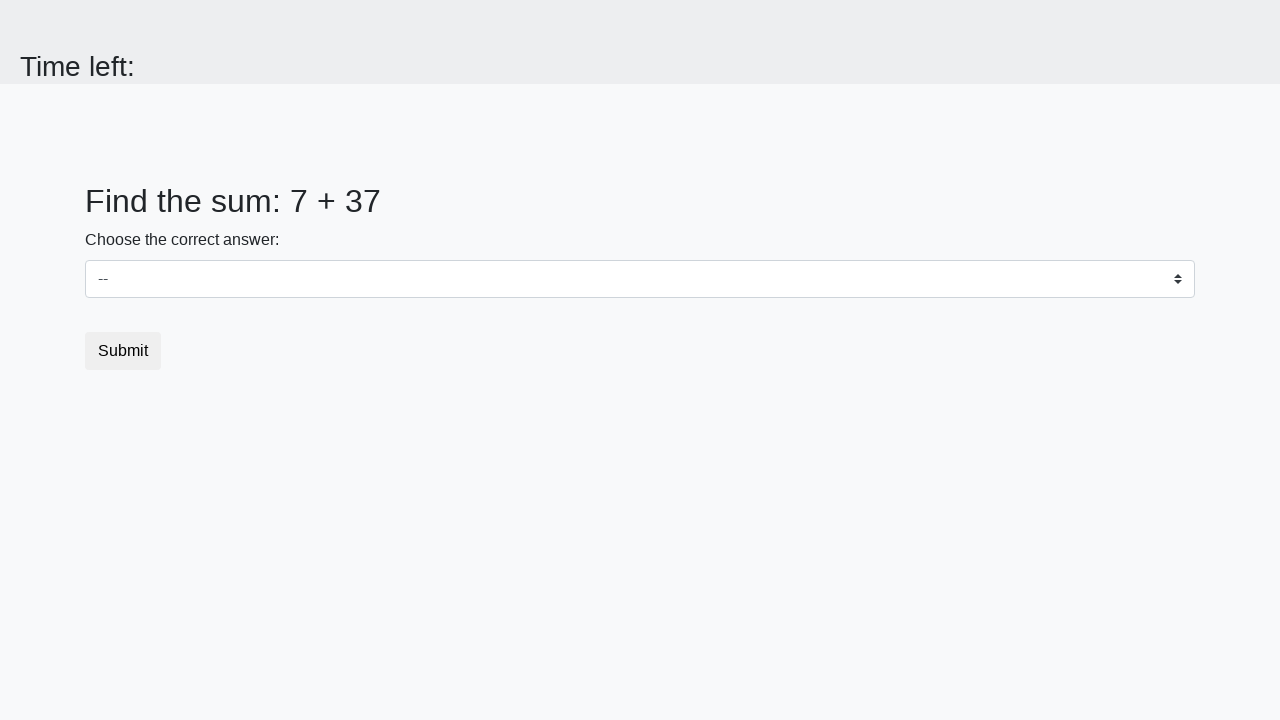

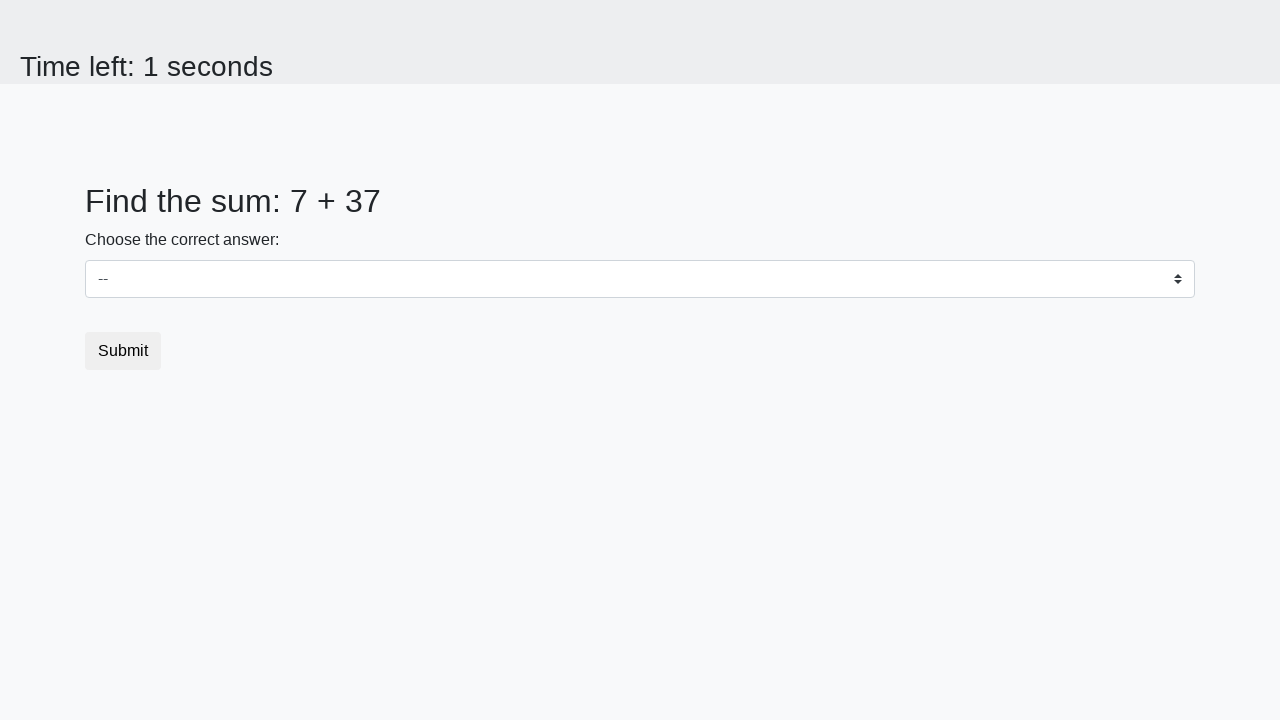